Tests checkbox functionality by clicking each checkbox twice to verify selection and deselection states

Starting URL: https://rahulshettyacademy.com/AutomationPractice/

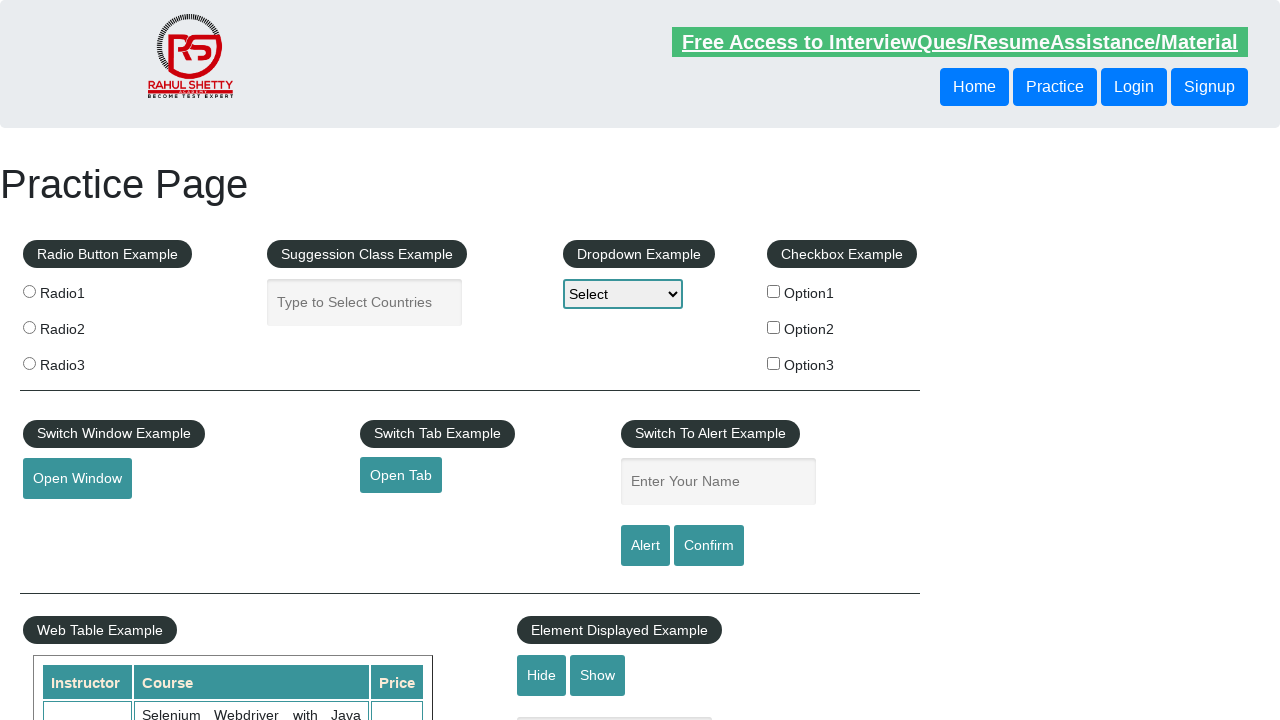

Clicked checkbox 1 to select it at (774, 291) on #checkBoxOption1
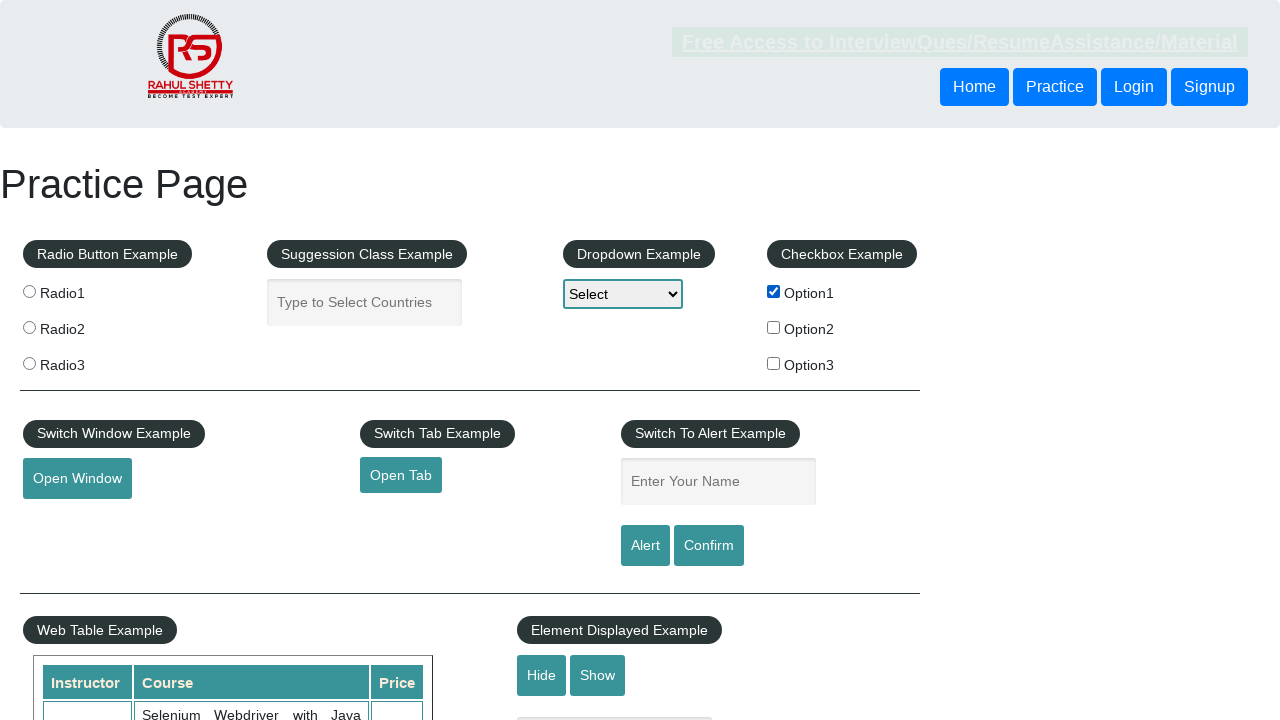

Verified checkbox 1 is selected
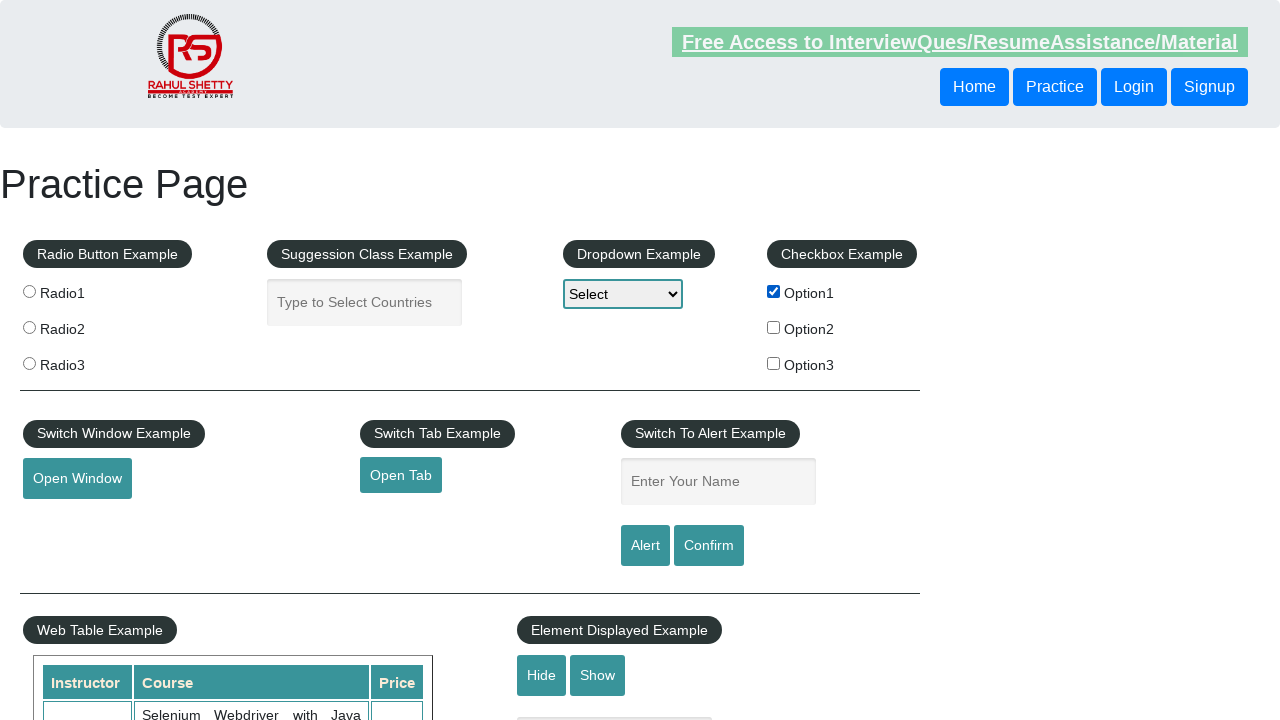

Clicked checkbox 1 to deselect it at (774, 291) on #checkBoxOption1
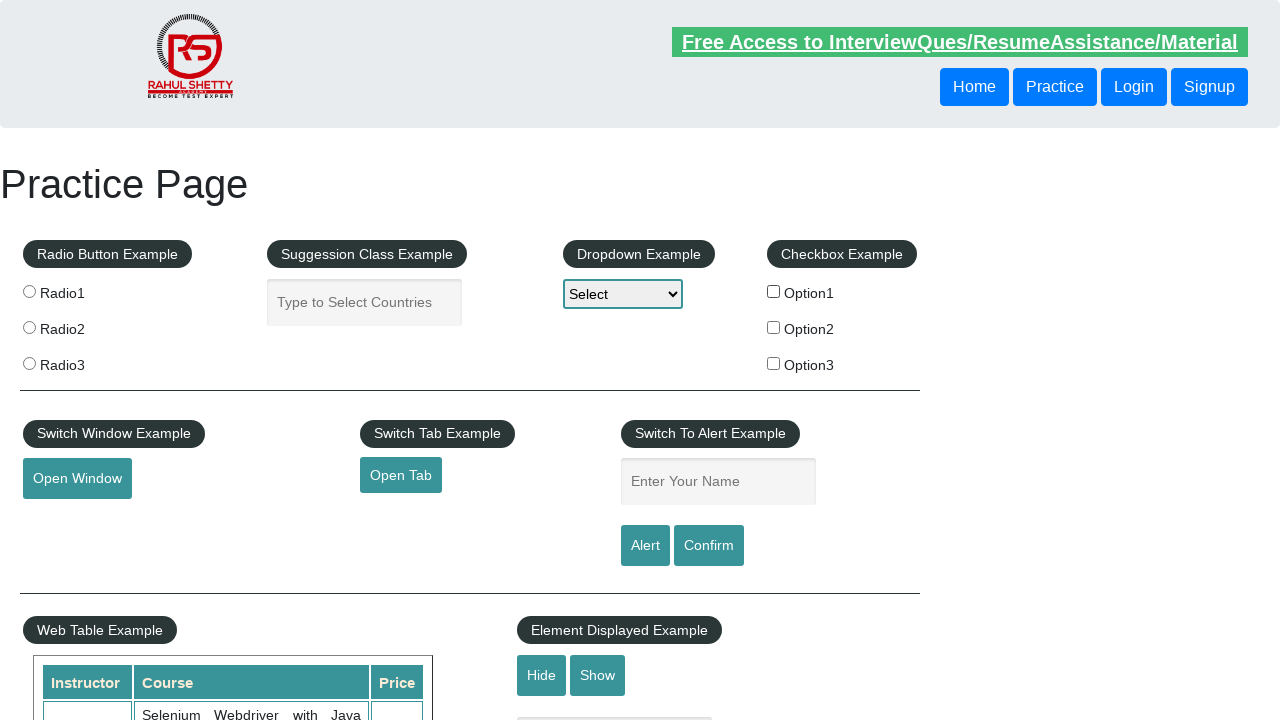

Verified checkbox 1 is deselected
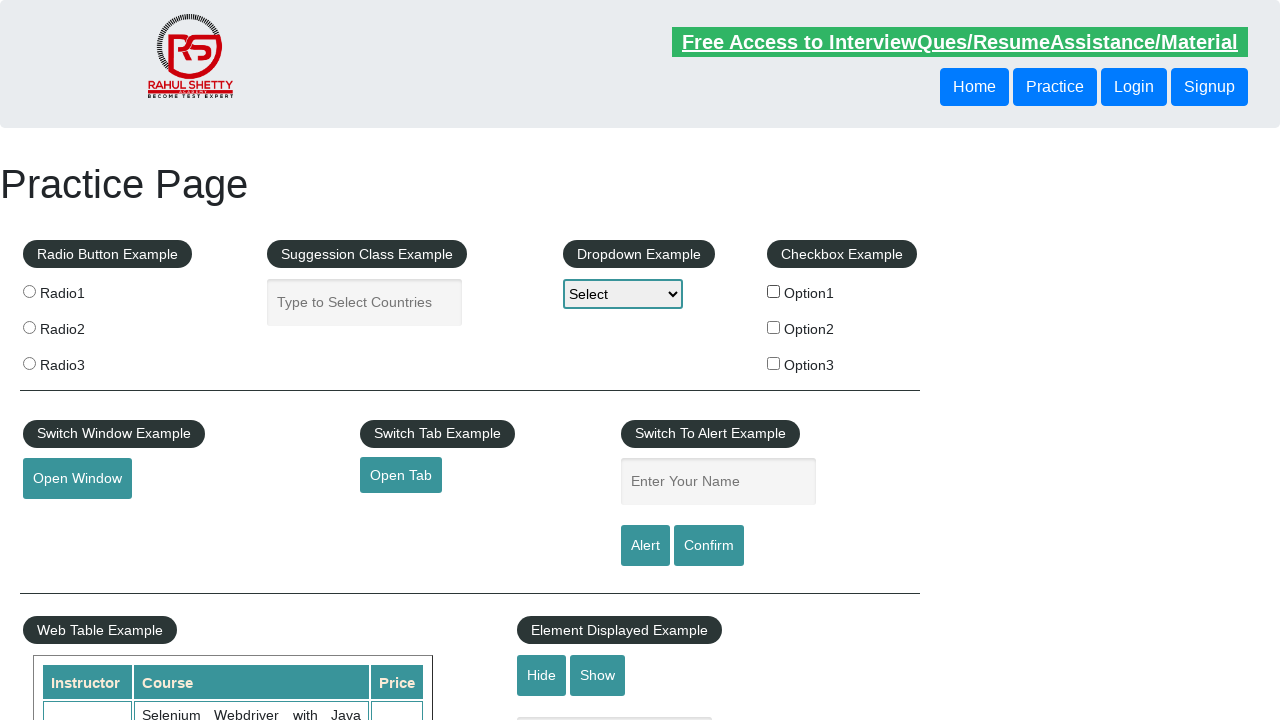

Clicked checkbox 2 to select it at (774, 327) on #checkBoxOption2
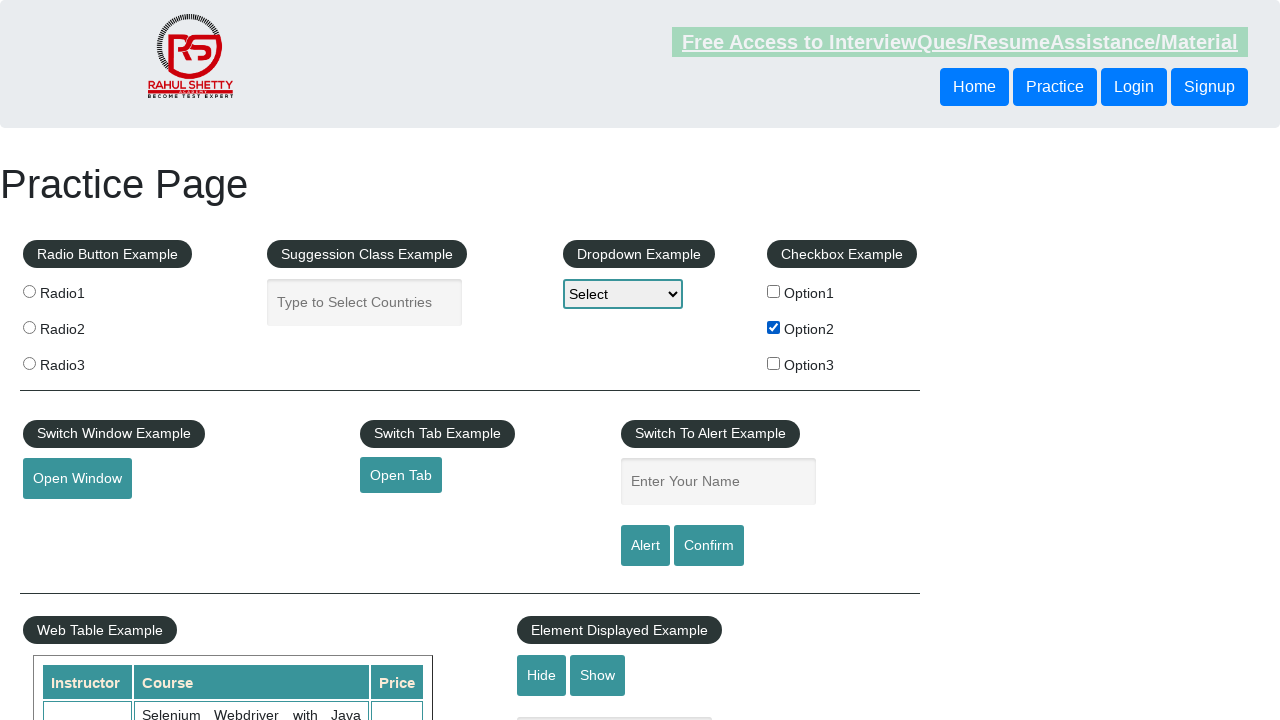

Verified checkbox 2 is selected
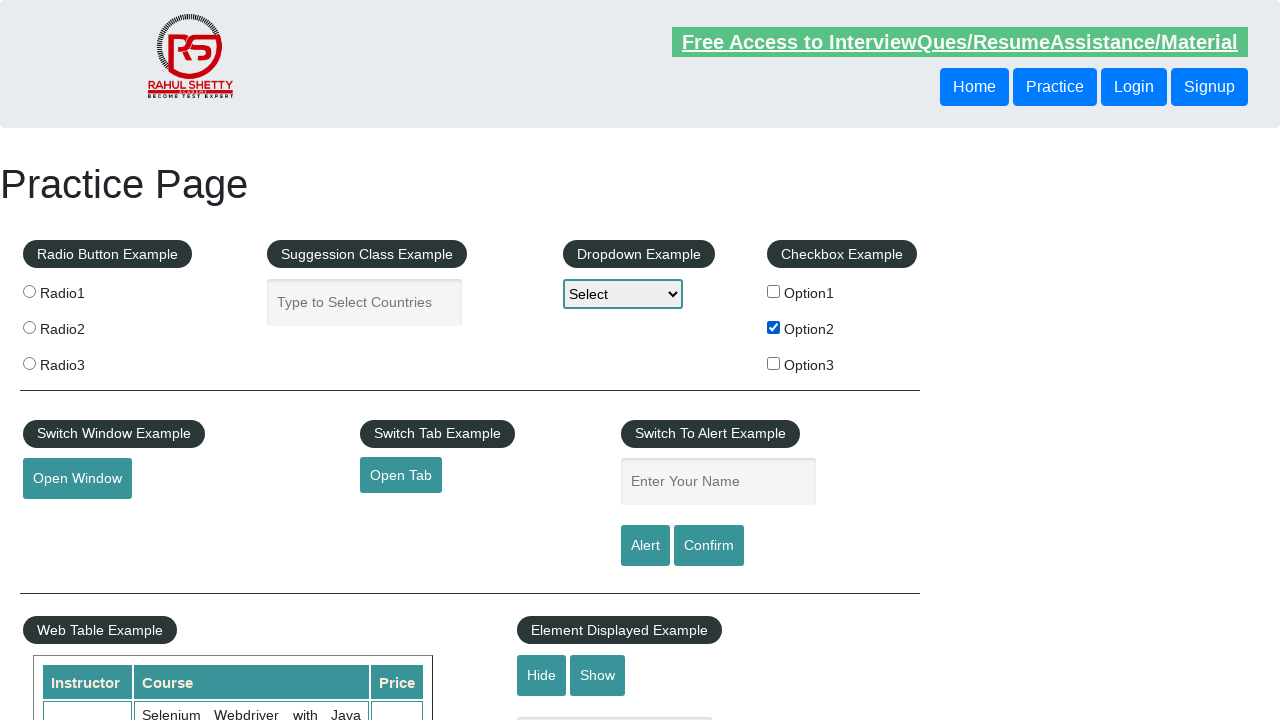

Clicked checkbox 2 to deselect it at (774, 327) on #checkBoxOption2
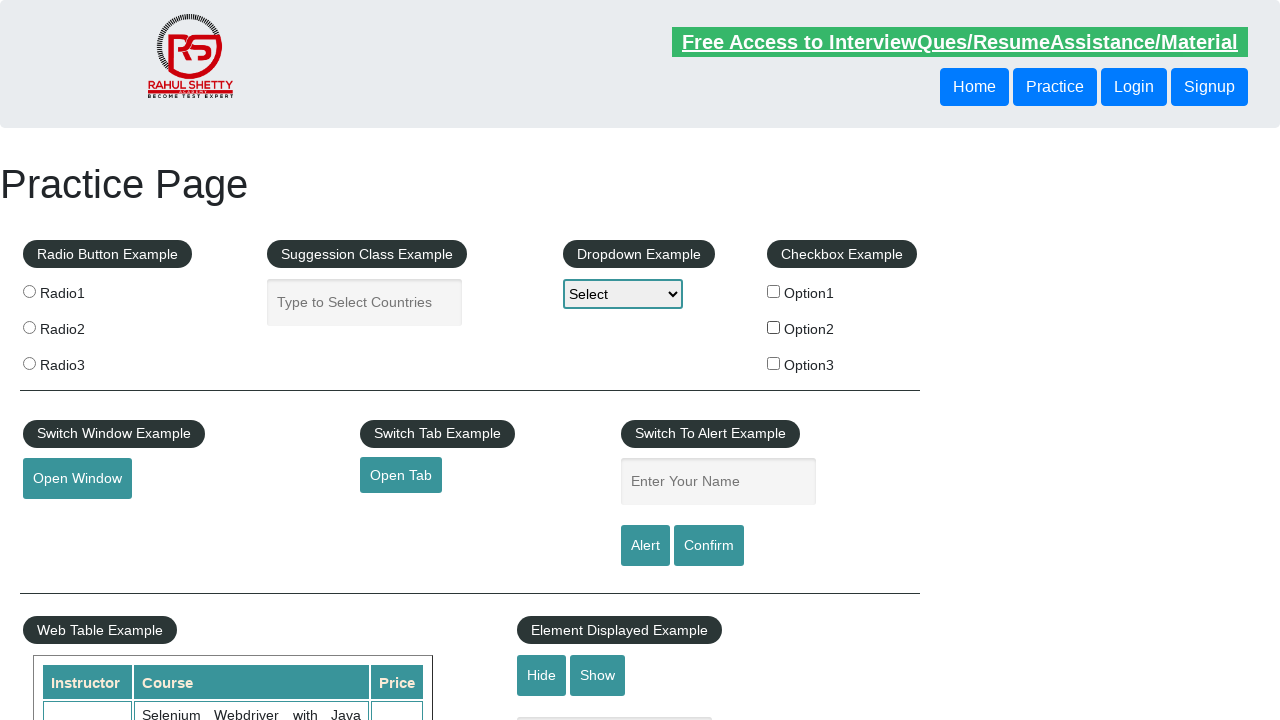

Verified checkbox 2 is deselected
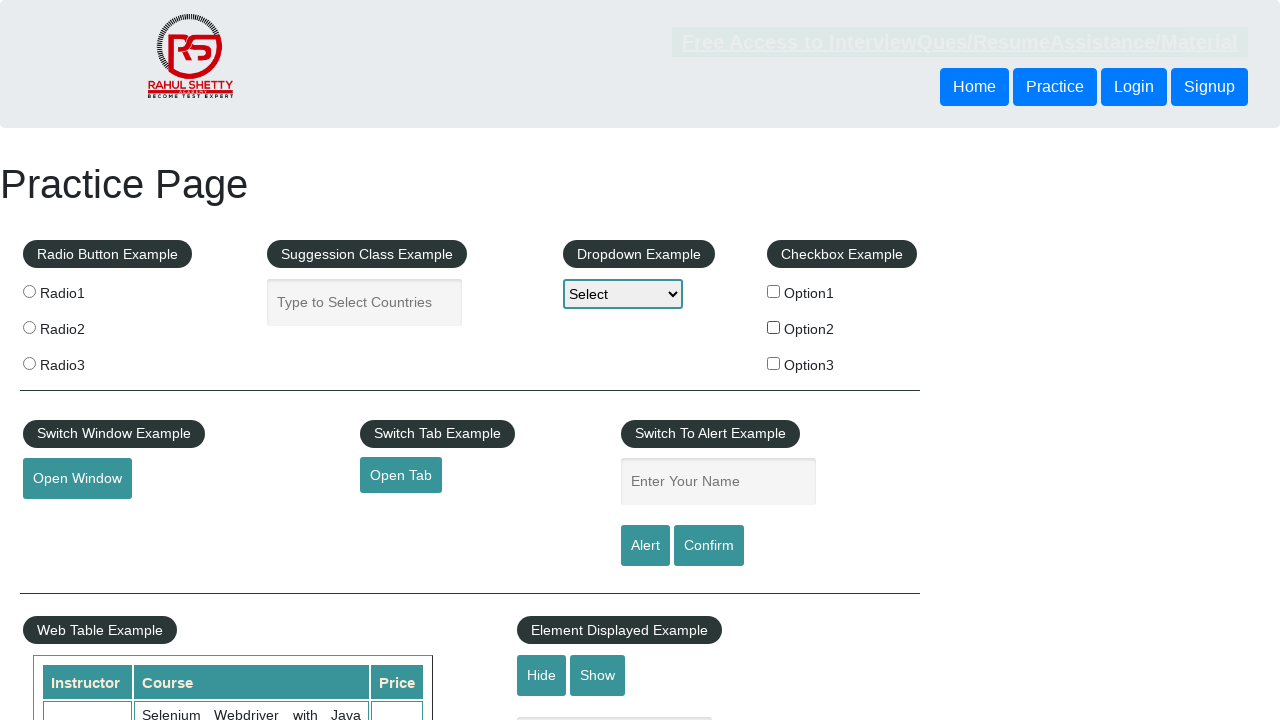

Clicked checkbox 3 to select it at (774, 363) on #checkBoxOption3
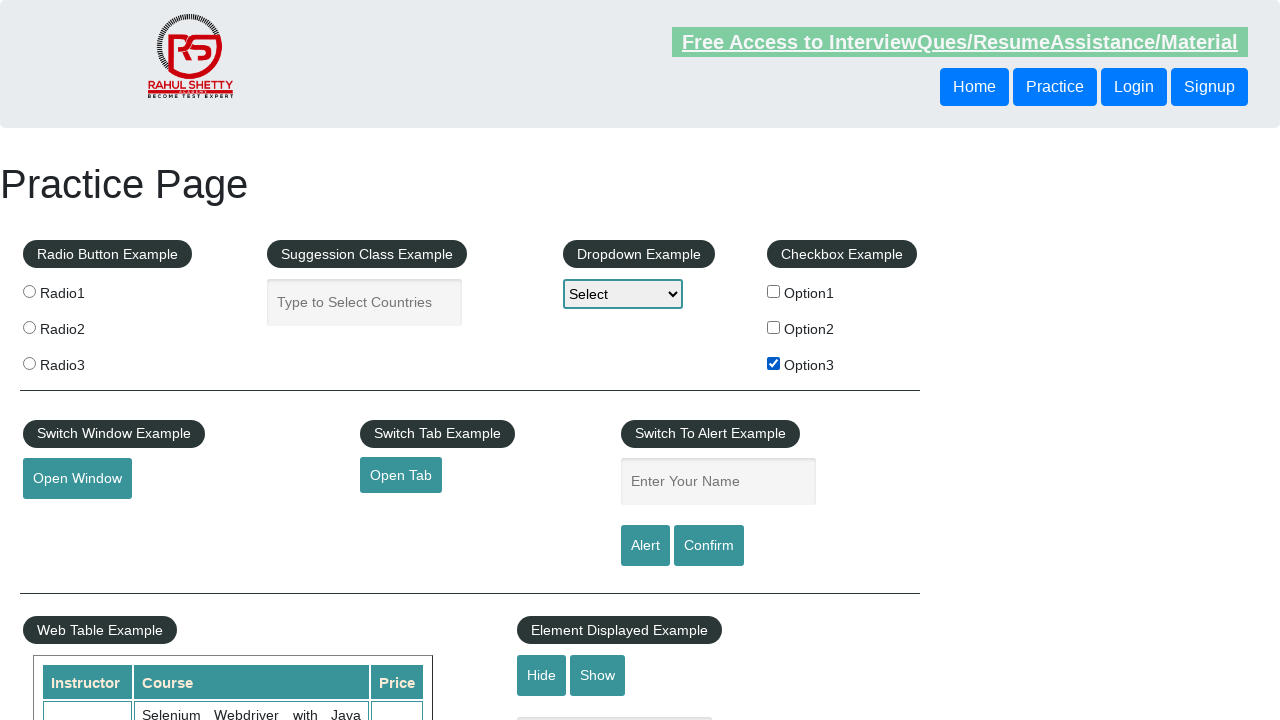

Verified checkbox 3 is selected
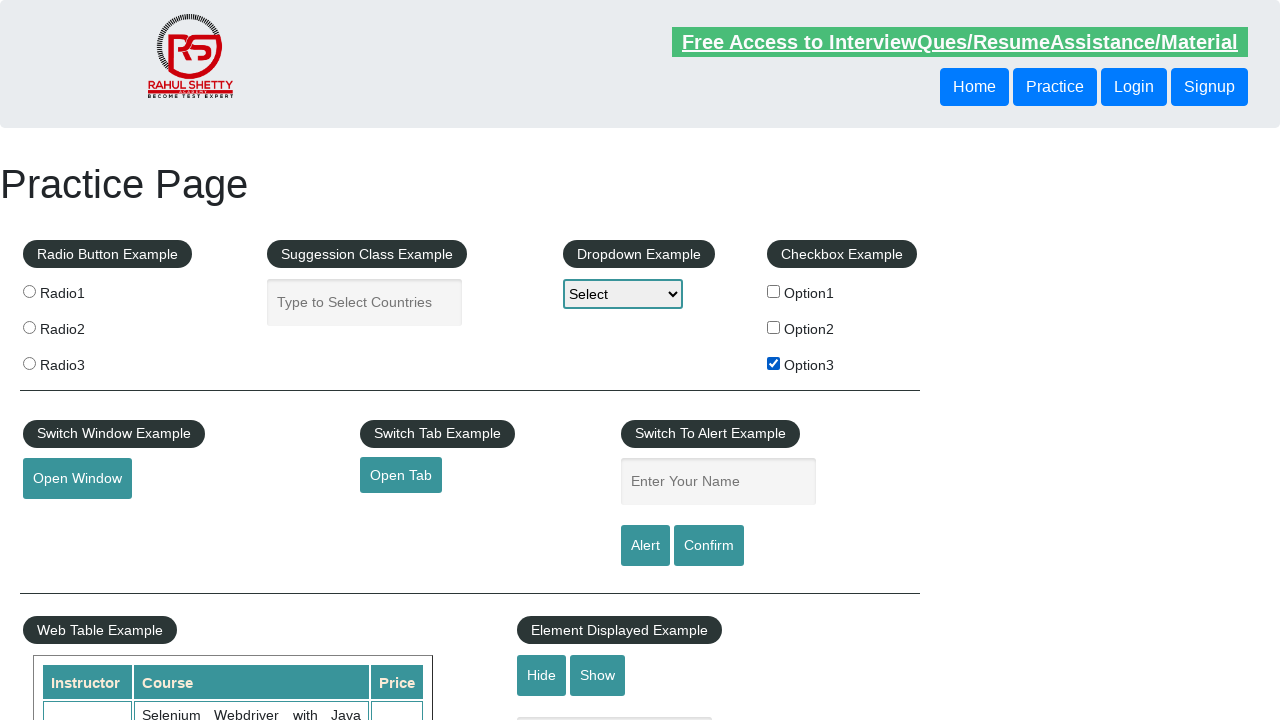

Clicked checkbox 3 to deselect it at (774, 363) on #checkBoxOption3
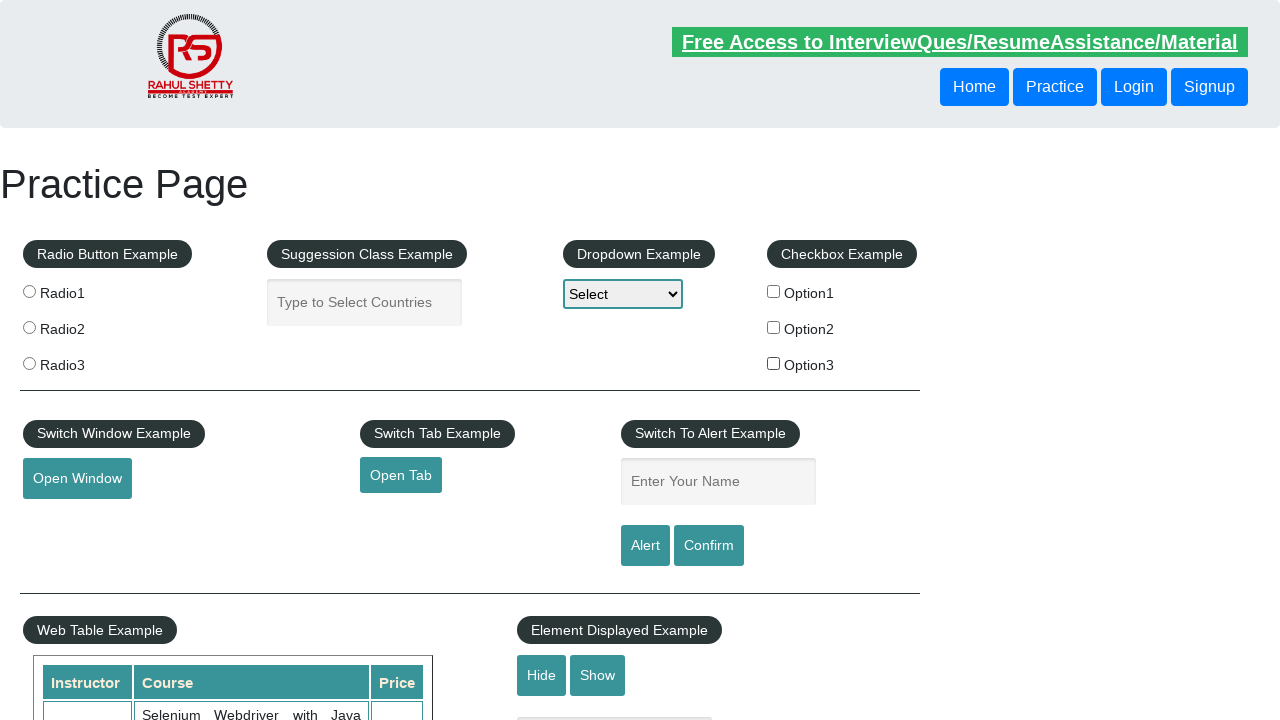

Verified checkbox 3 is deselected
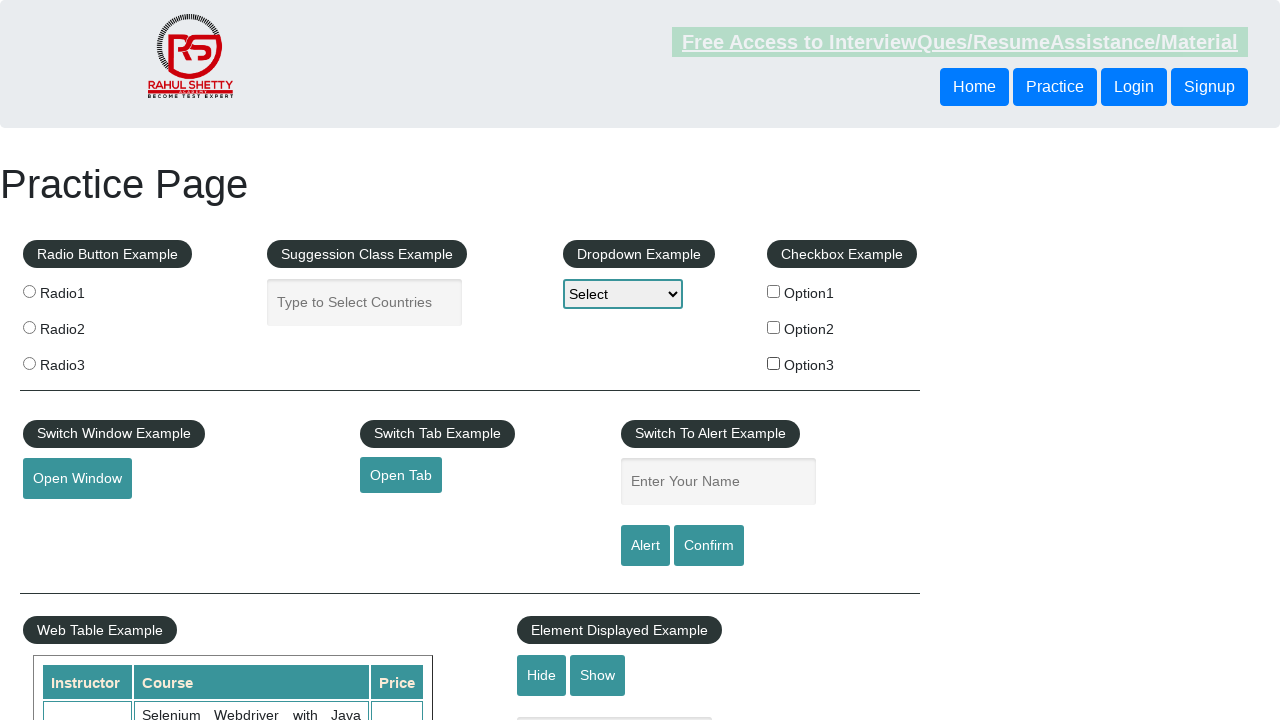

Counted total checkboxes: 3
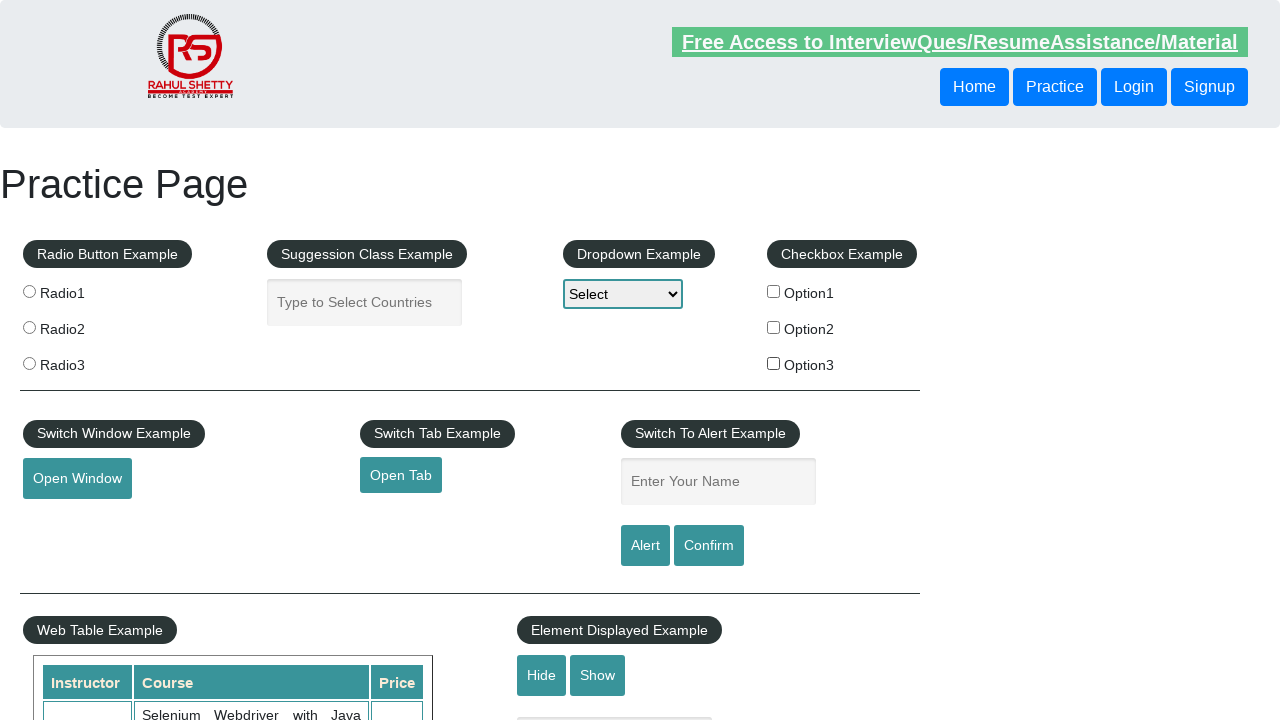

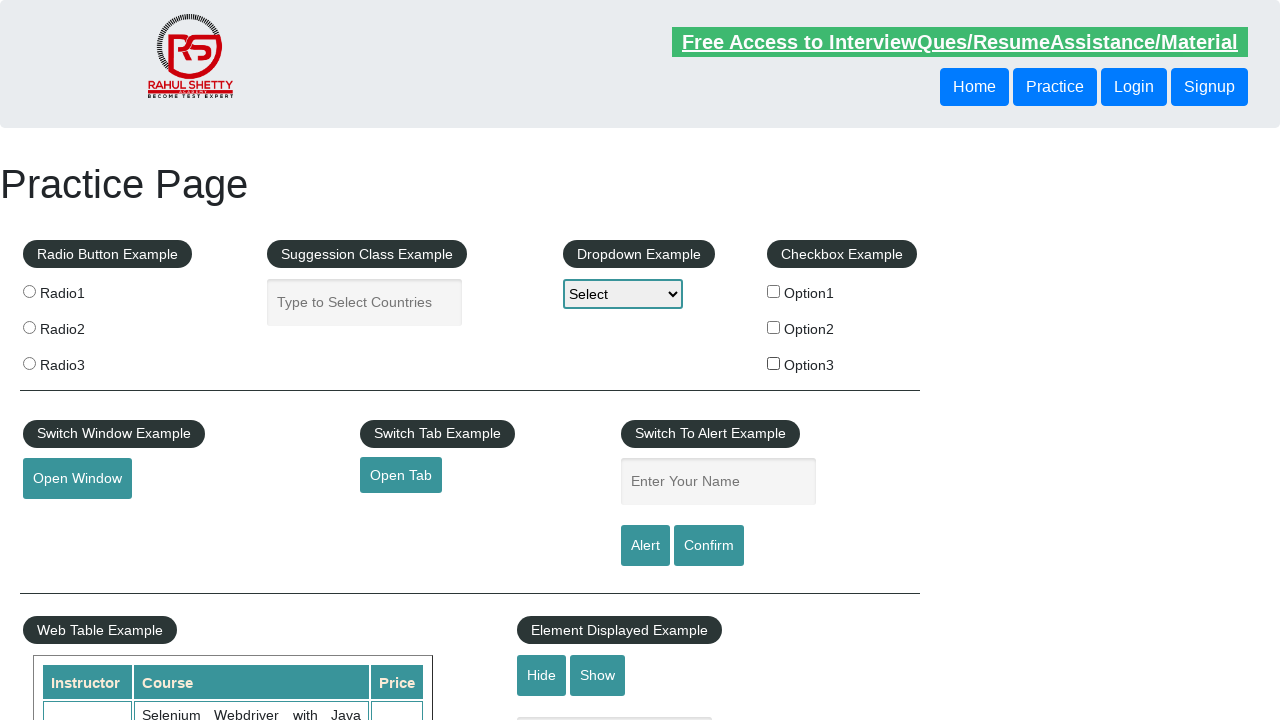